Tests right-click (context click) mouse action on a button element to verify mouse interaction functionality

Starting URL: https://demoqa.com/buttons

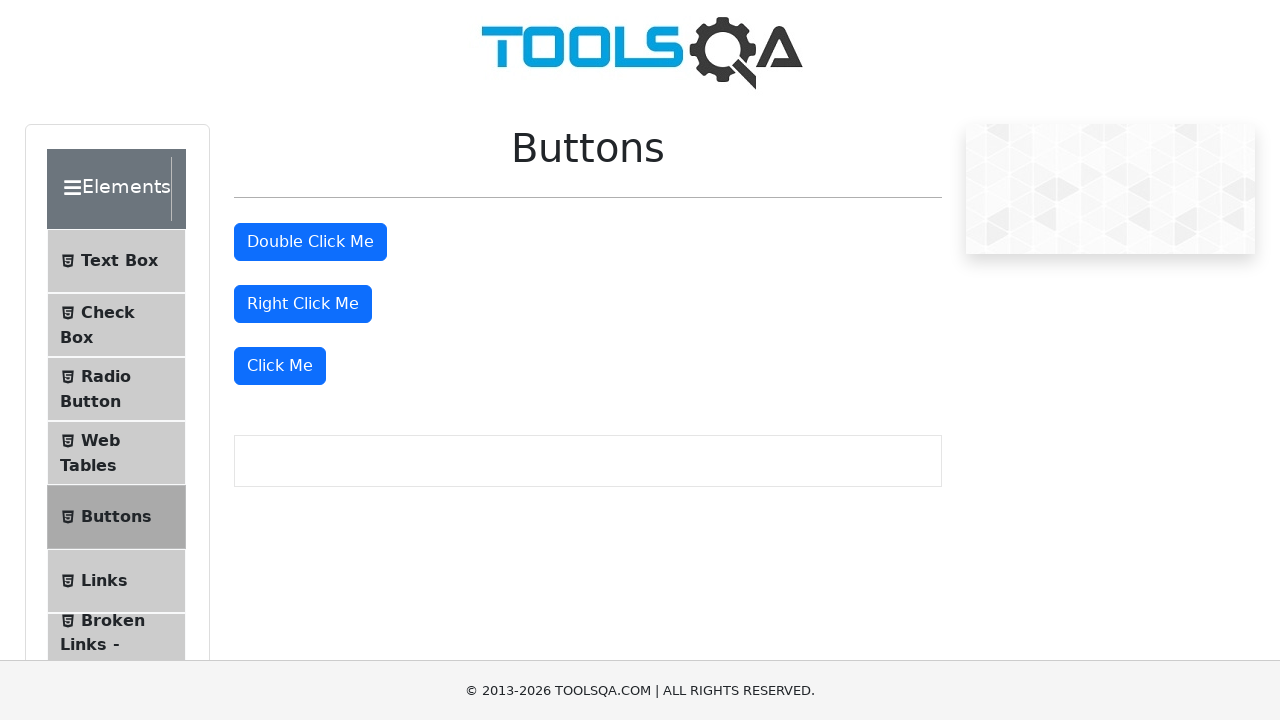

Right-click button element is visible
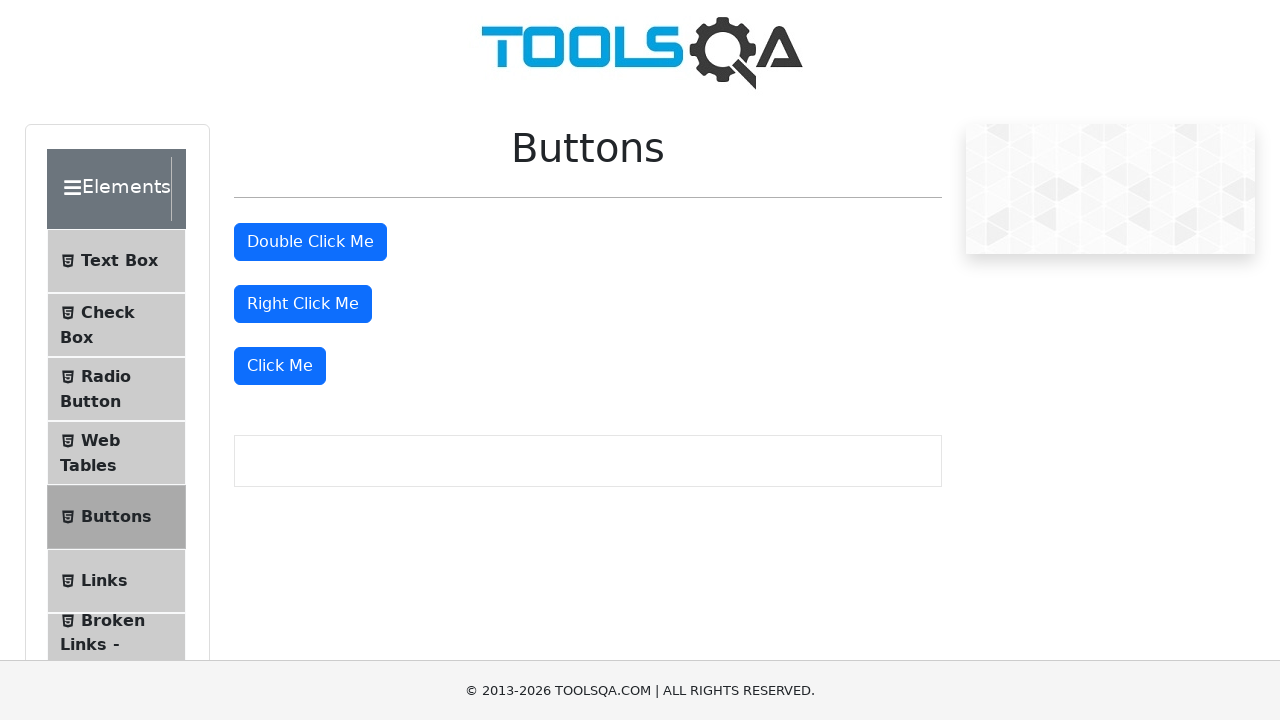

Performed right-click (context click) on the button element at (303, 304) on #rightClickBtn
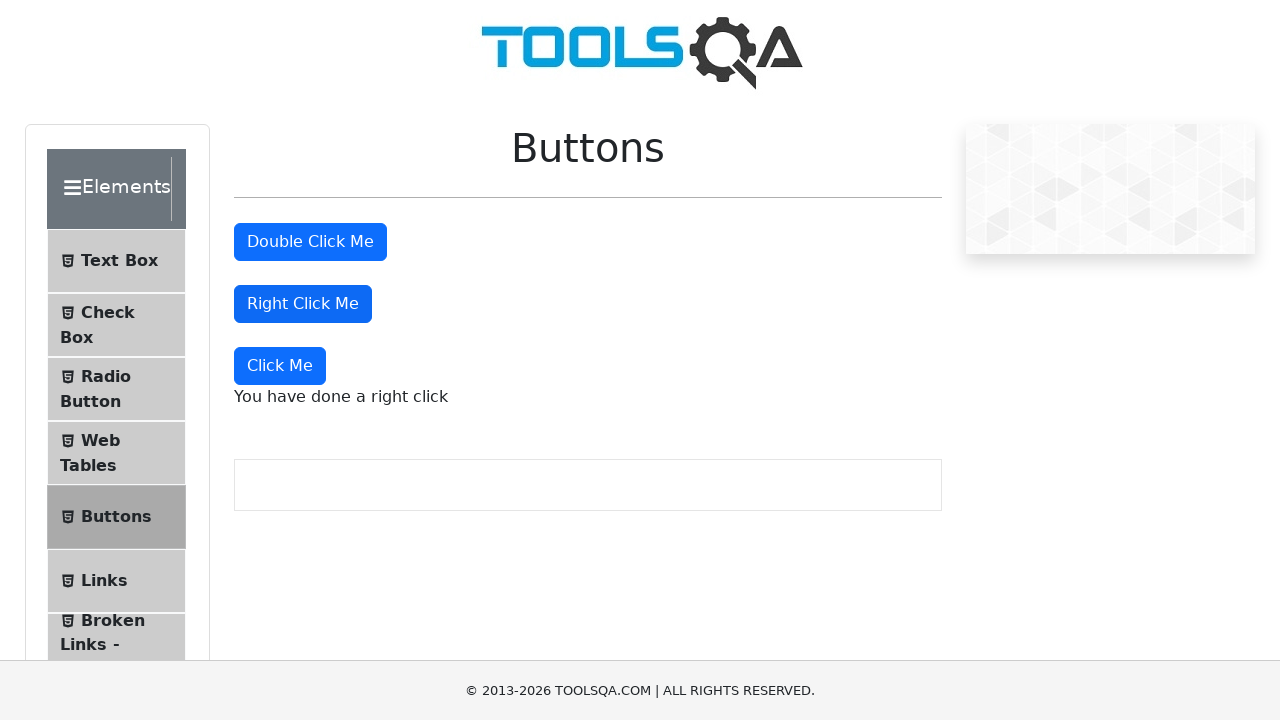

Right-click confirmation message appeared, verifying mouse interaction functionality
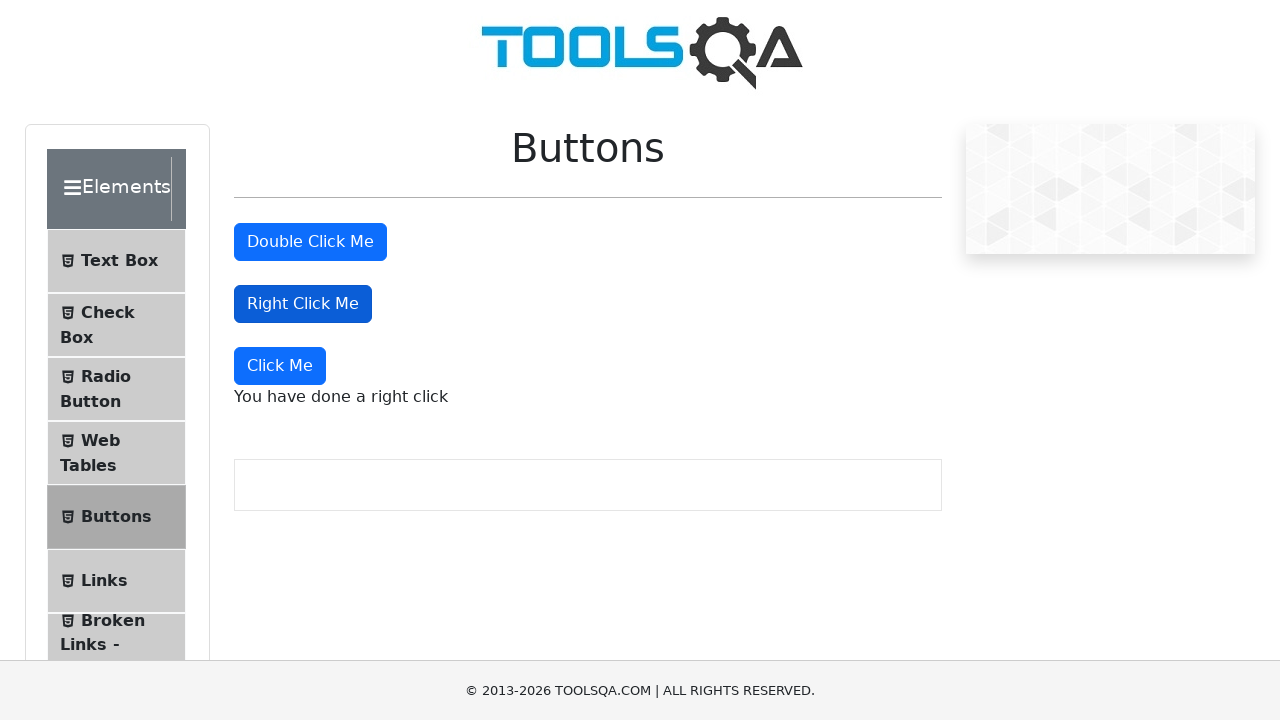

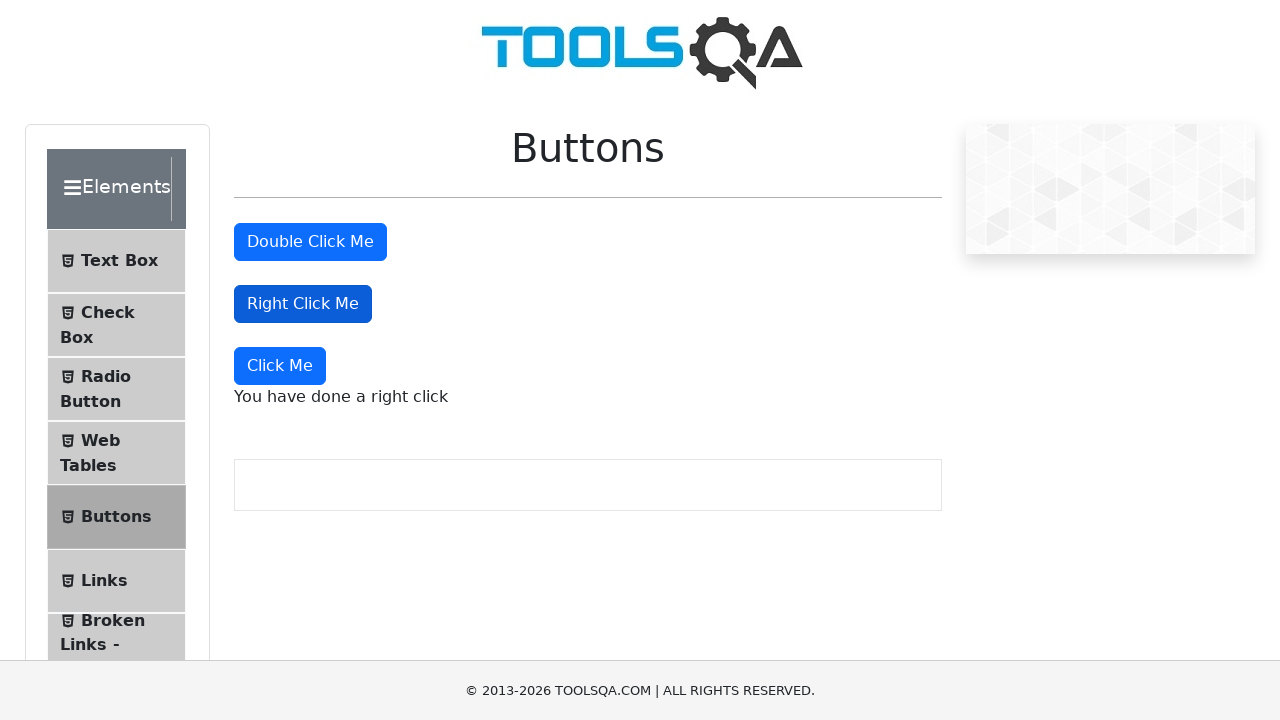